Opens the Tata CLiQ e-commerce website homepage and verifies it loads successfully

Starting URL: https://www.tatacliq.com/

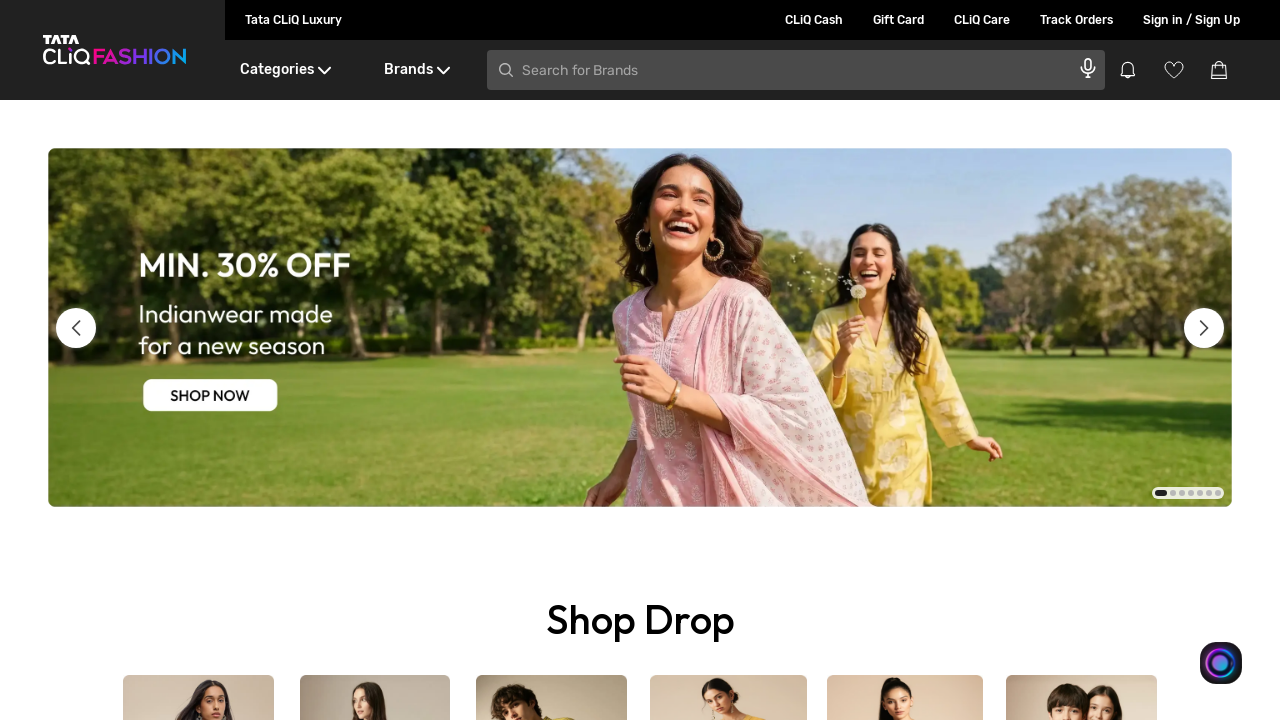

Page DOM content loaded
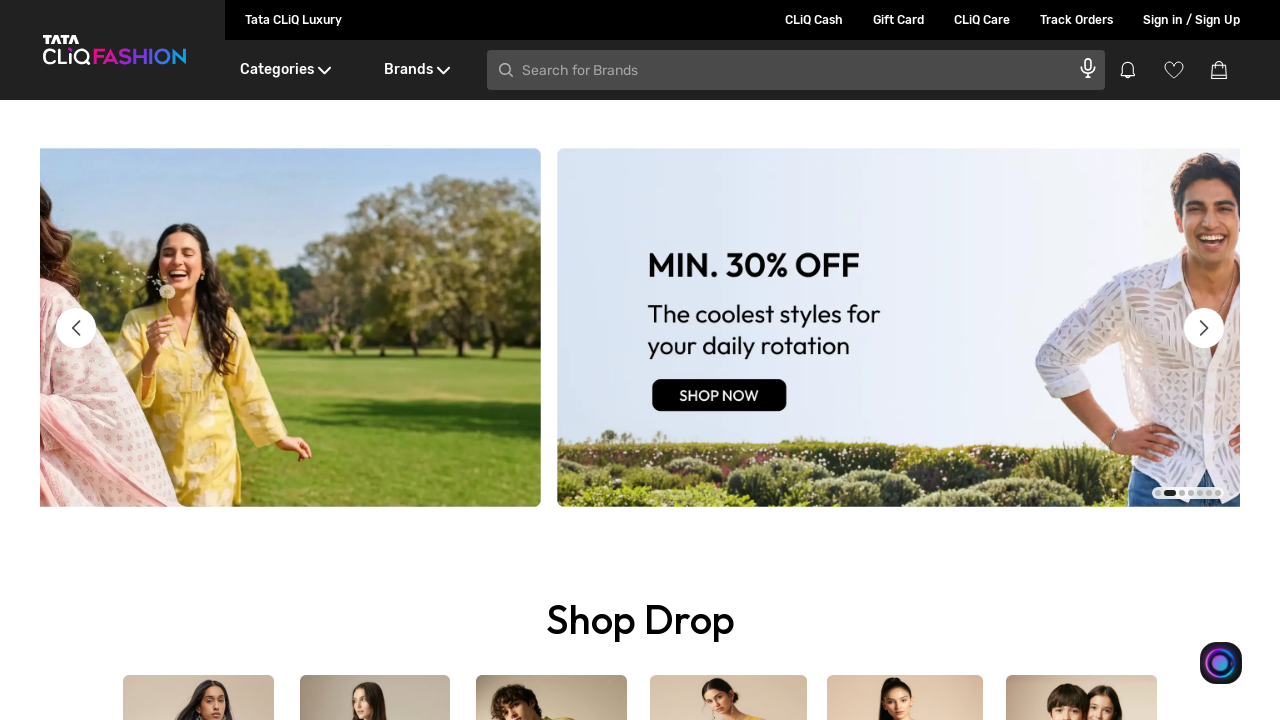

Body element is visible - Tata CLiQ homepage loaded successfully
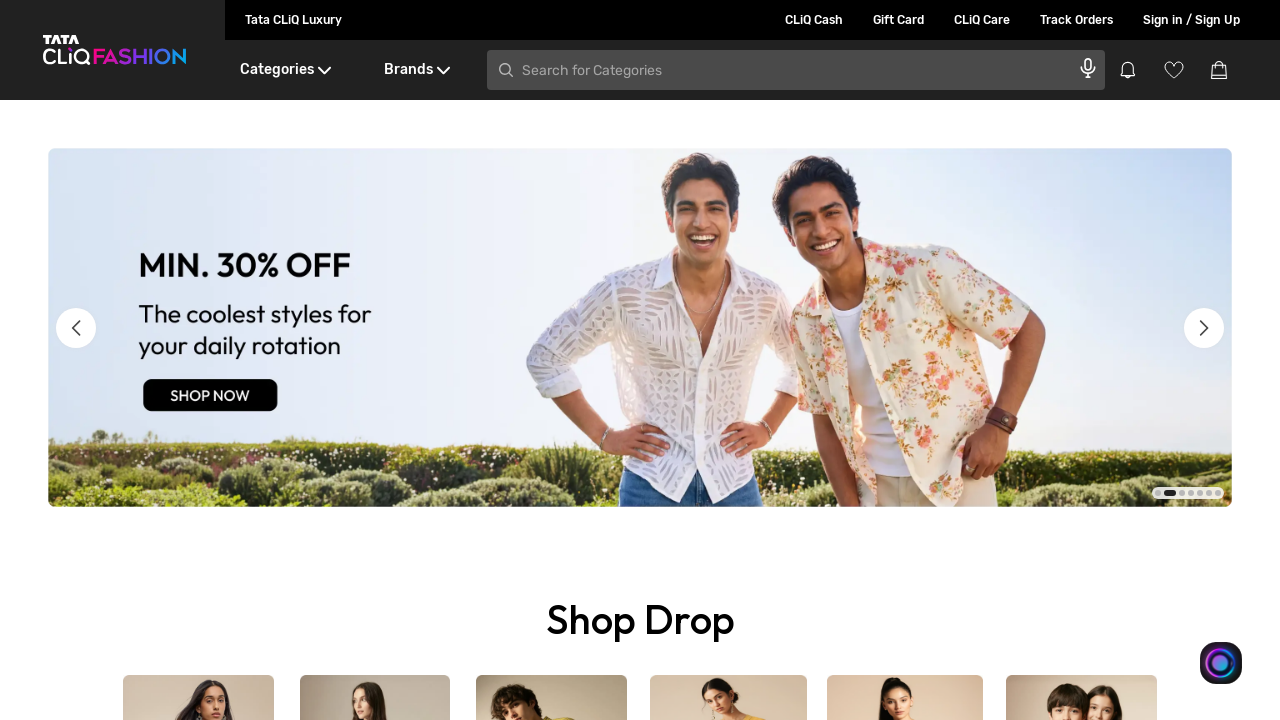

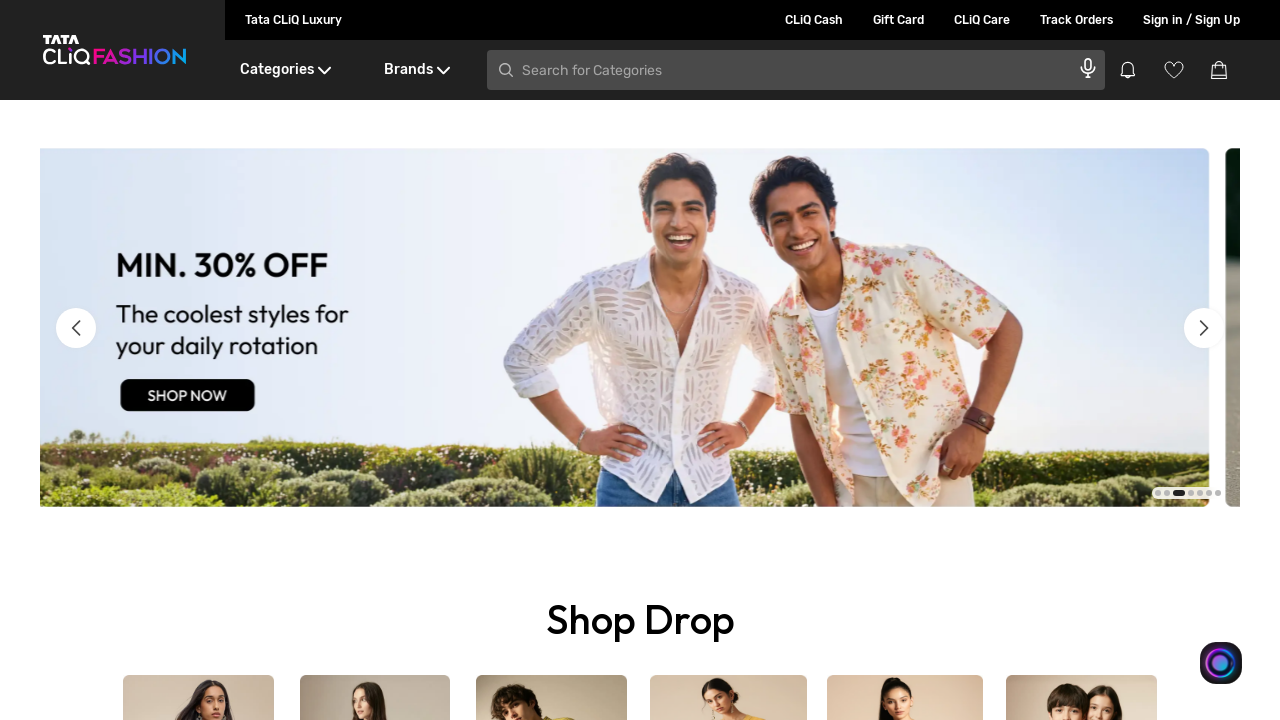